Tests AJAX functionality by clicking a button and waiting for dynamically loaded content (green notification) to appear on the page.

Starting URL: http://uitestingplayground.com/ajax

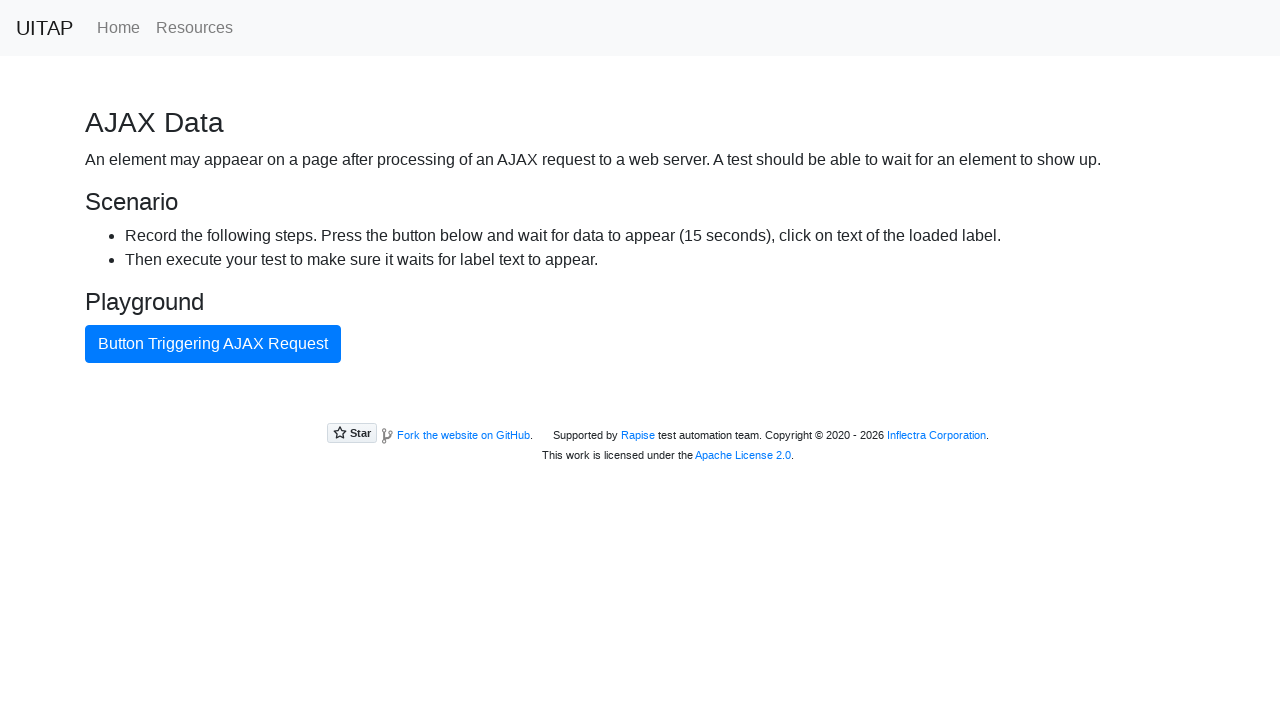

Clicked the blue AJAX button at (213, 344) on #ajaxButton
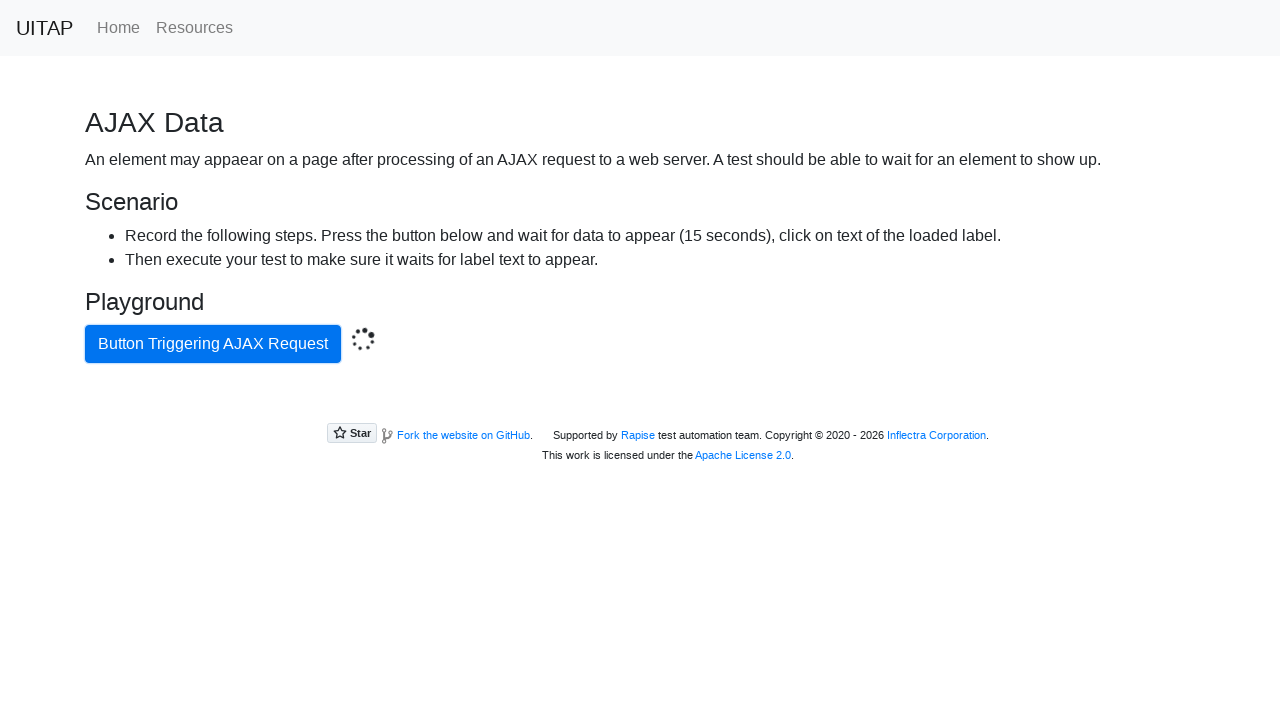

Green success notification appeared after AJAX request completed
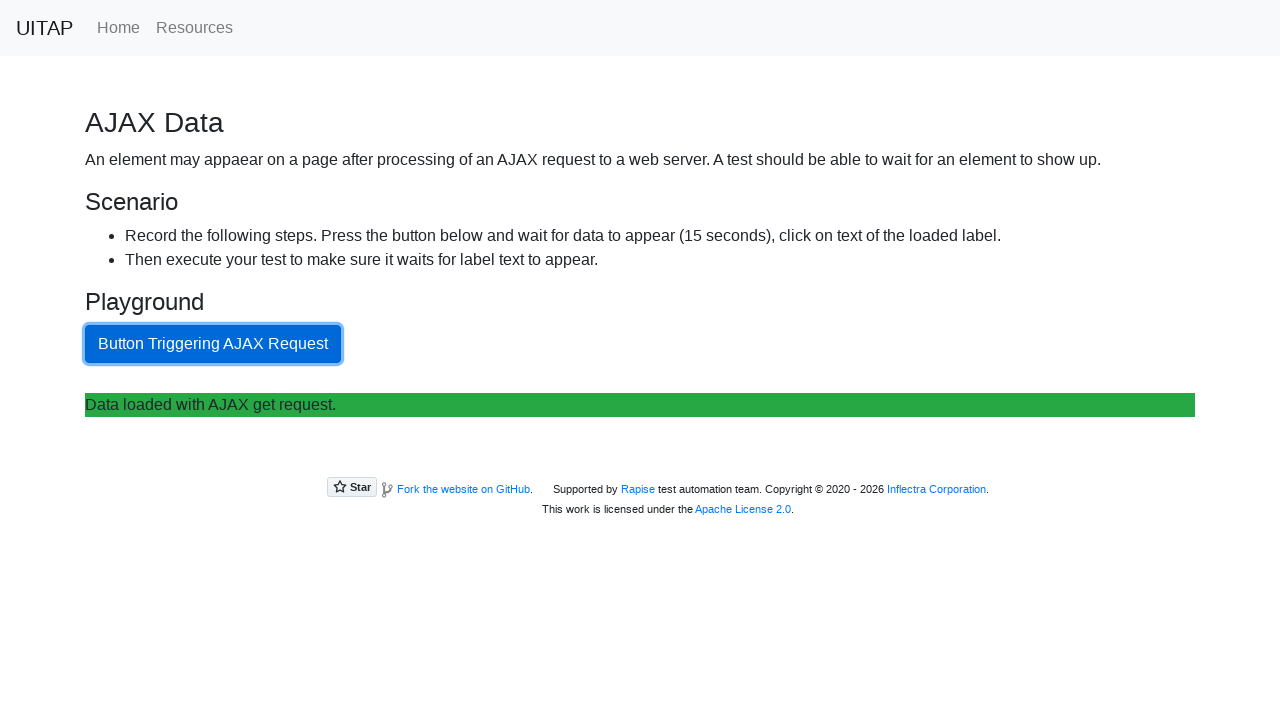

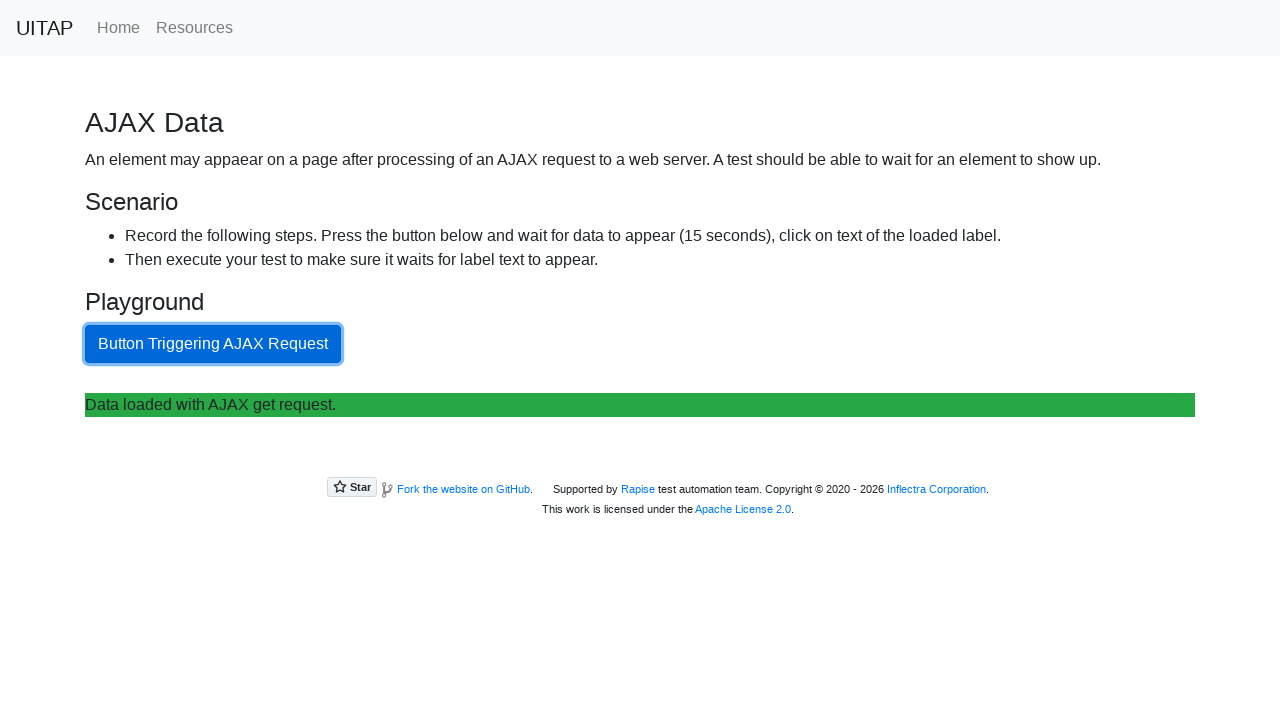